Tests the game over functionality by starting a game, waiting for the full 45 second duration, and verifying that the game over modal appears automatically.

Starting URL: https://shahriar-nehal.github.io/SWE/

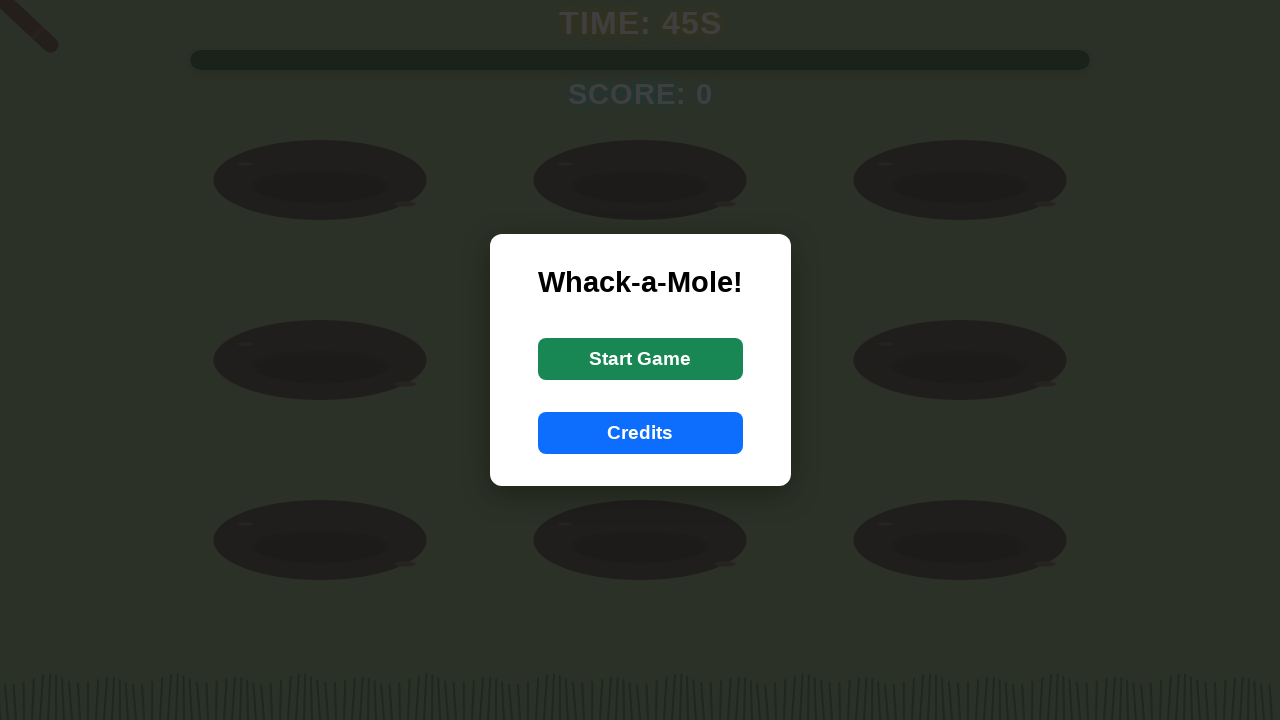

Clicked start game button at (640, 359) on #startButton
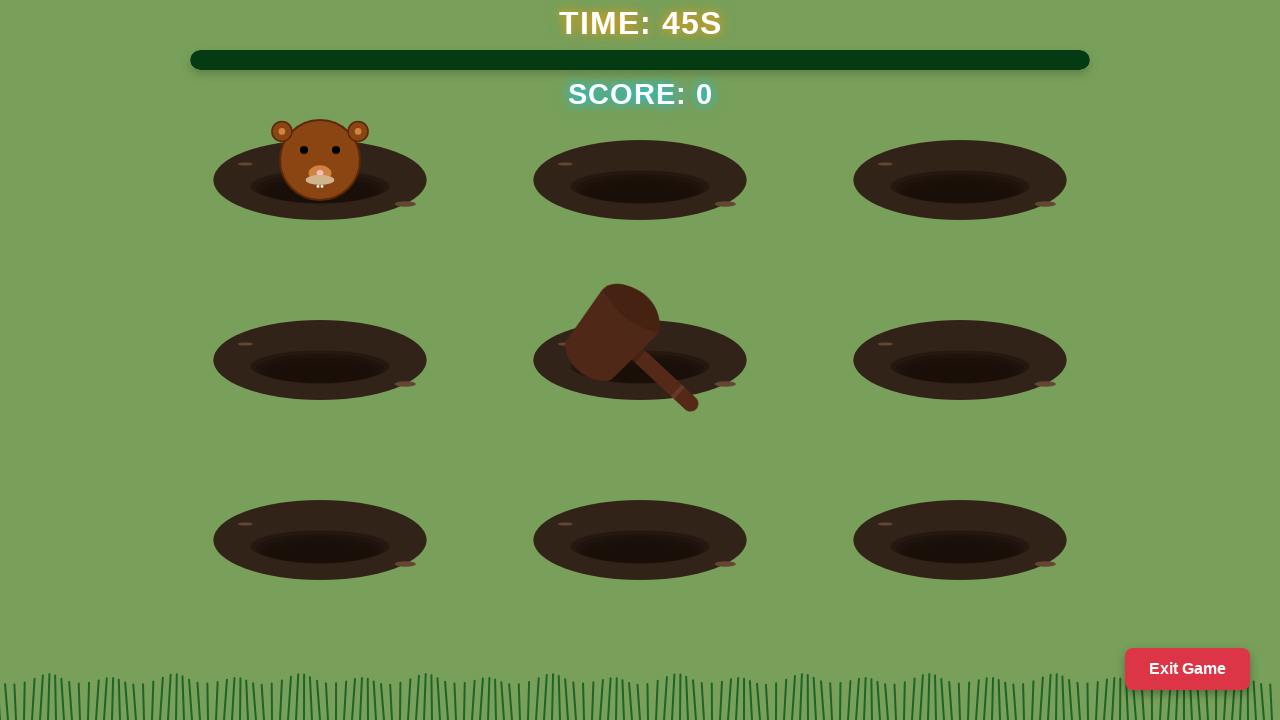

Game canvas appeared
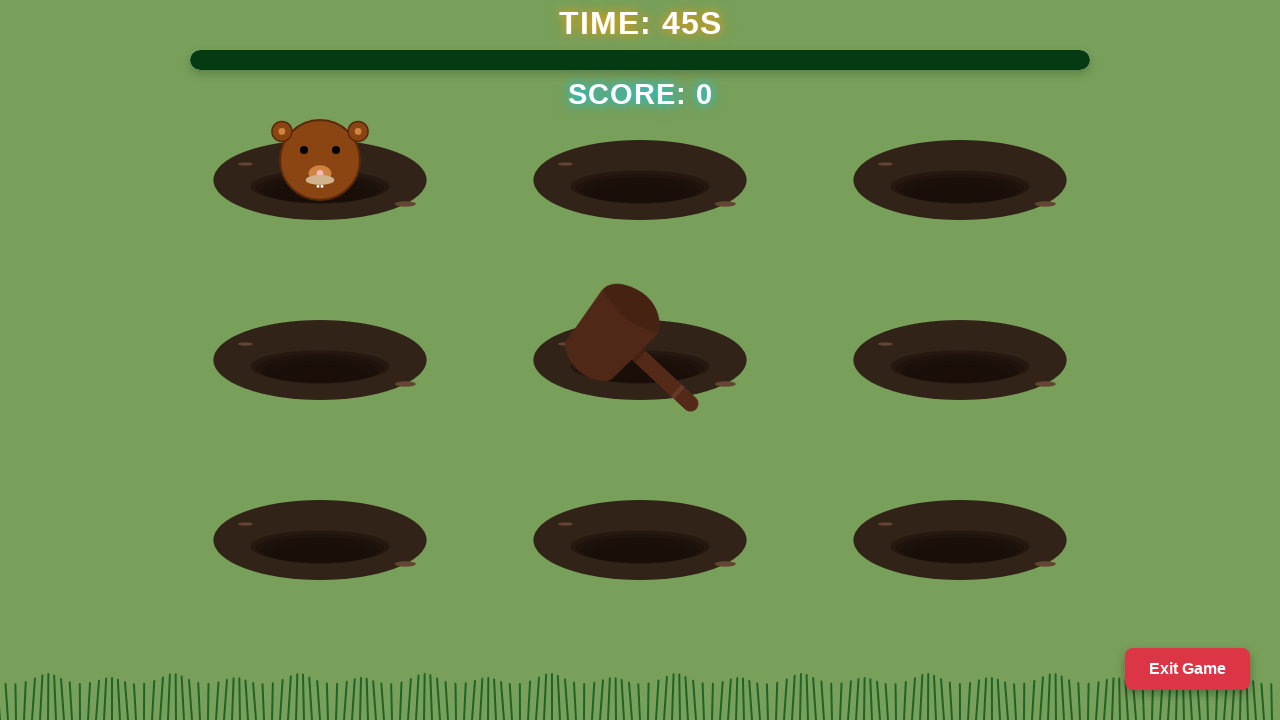

Waited 46 seconds for game to complete
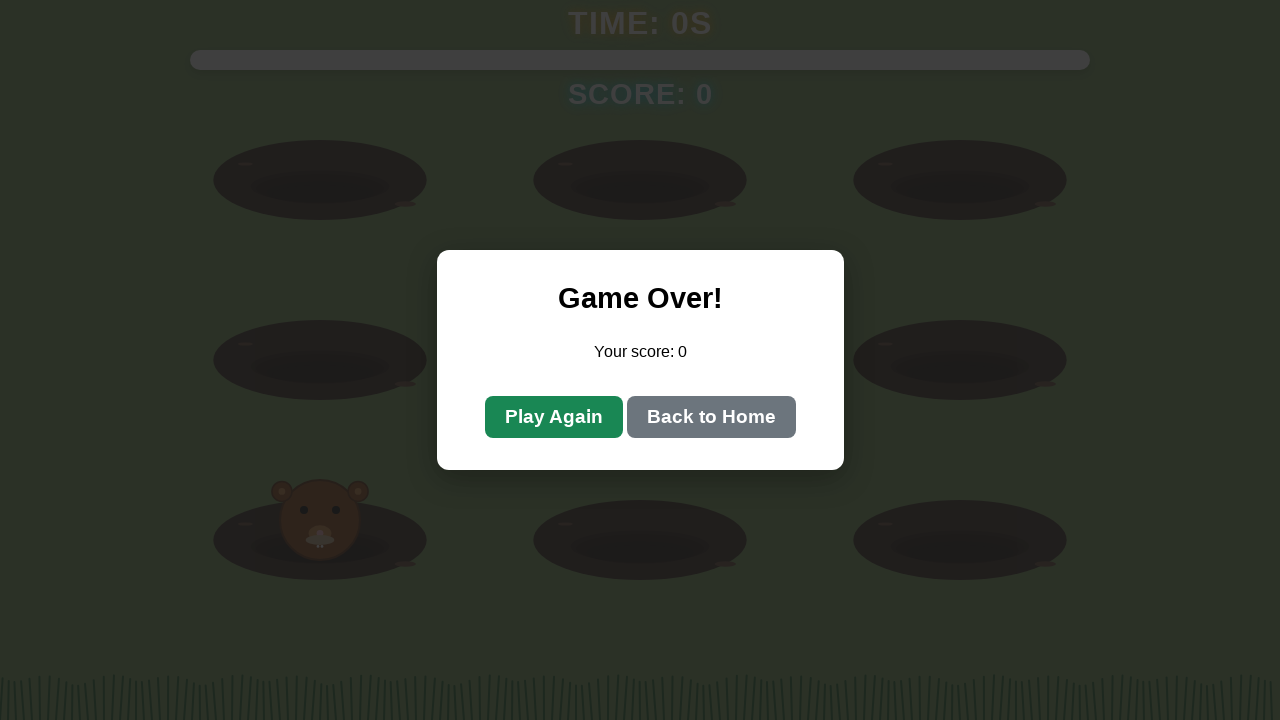

Game over modal appeared
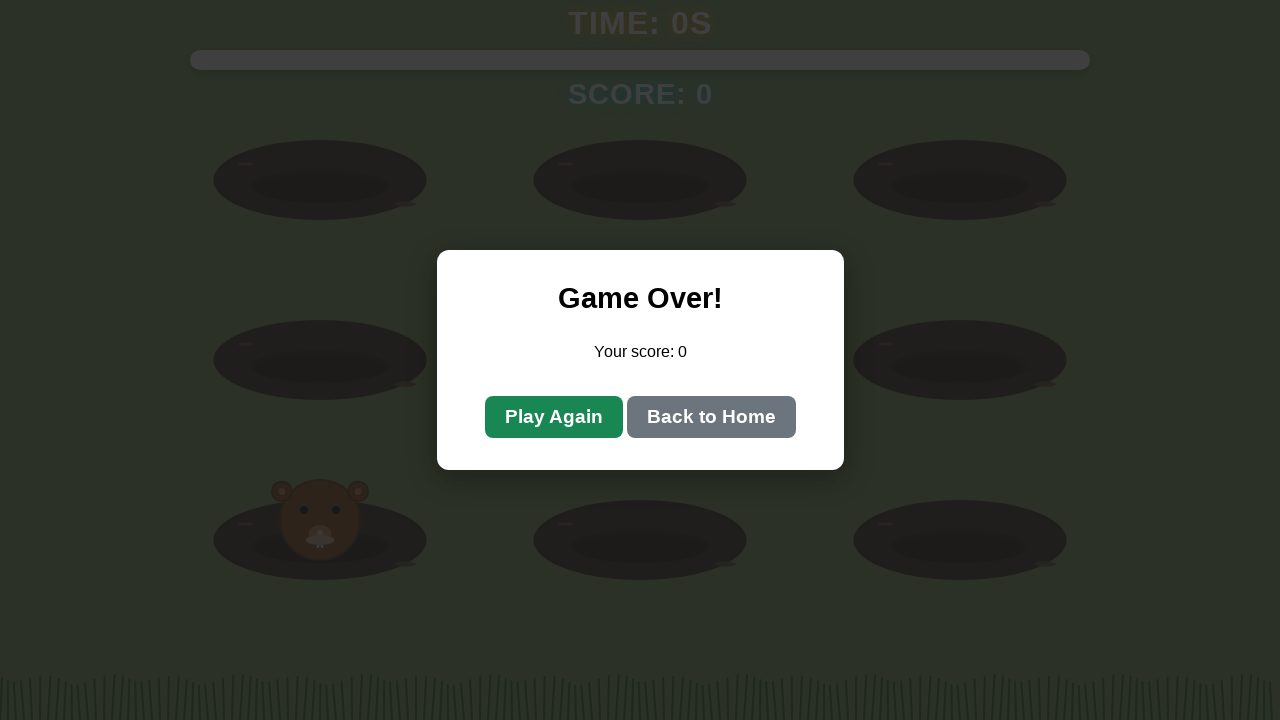

Verified game over modal is visible
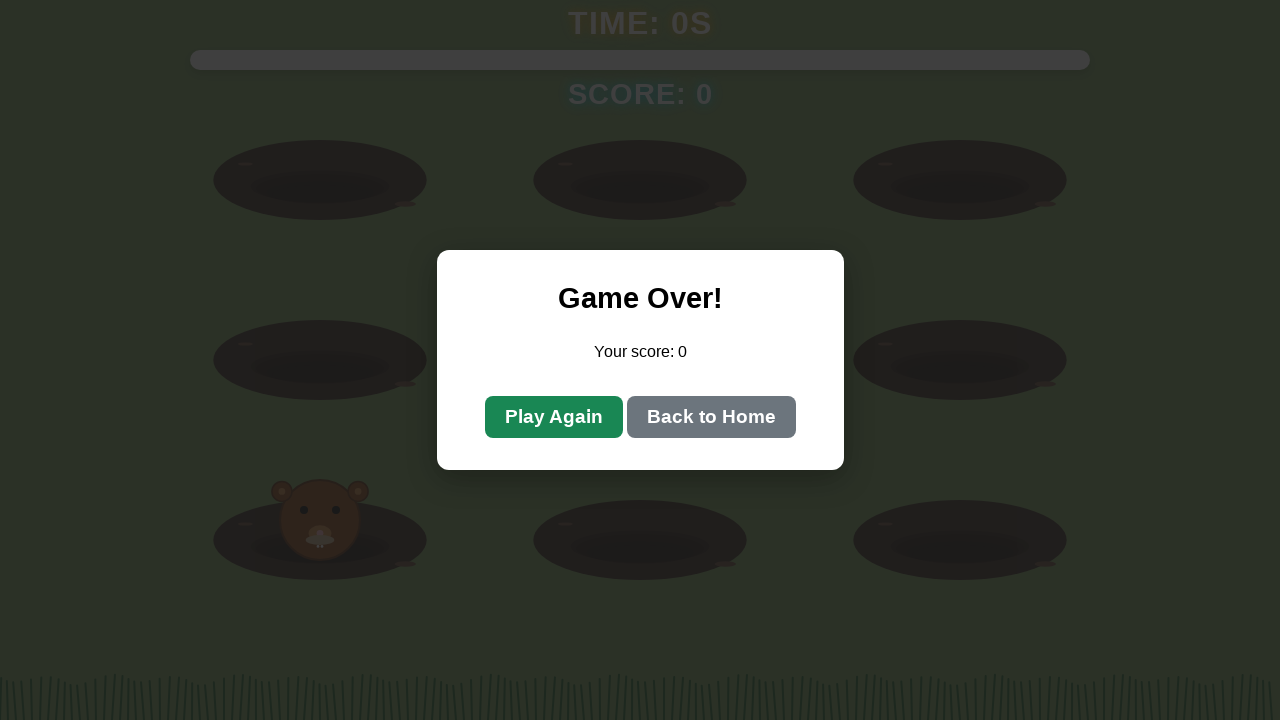

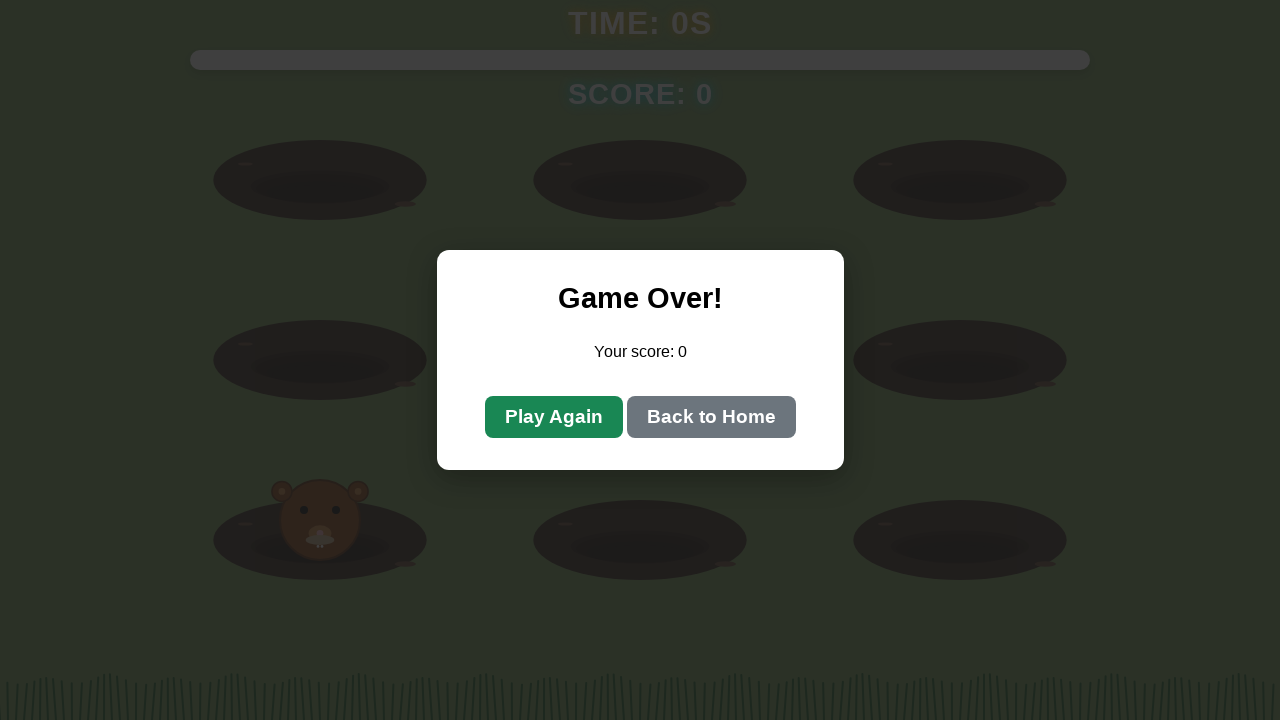